Tests handling of JavaScript alerts by clicking buttons to trigger JS Prompt, JS Alert, and JS Confirm dialogs, then interacting with each alert type (sending keys, accepting, dismissing).

Starting URL: https://the-internet.herokuapp.com/javascript_alerts

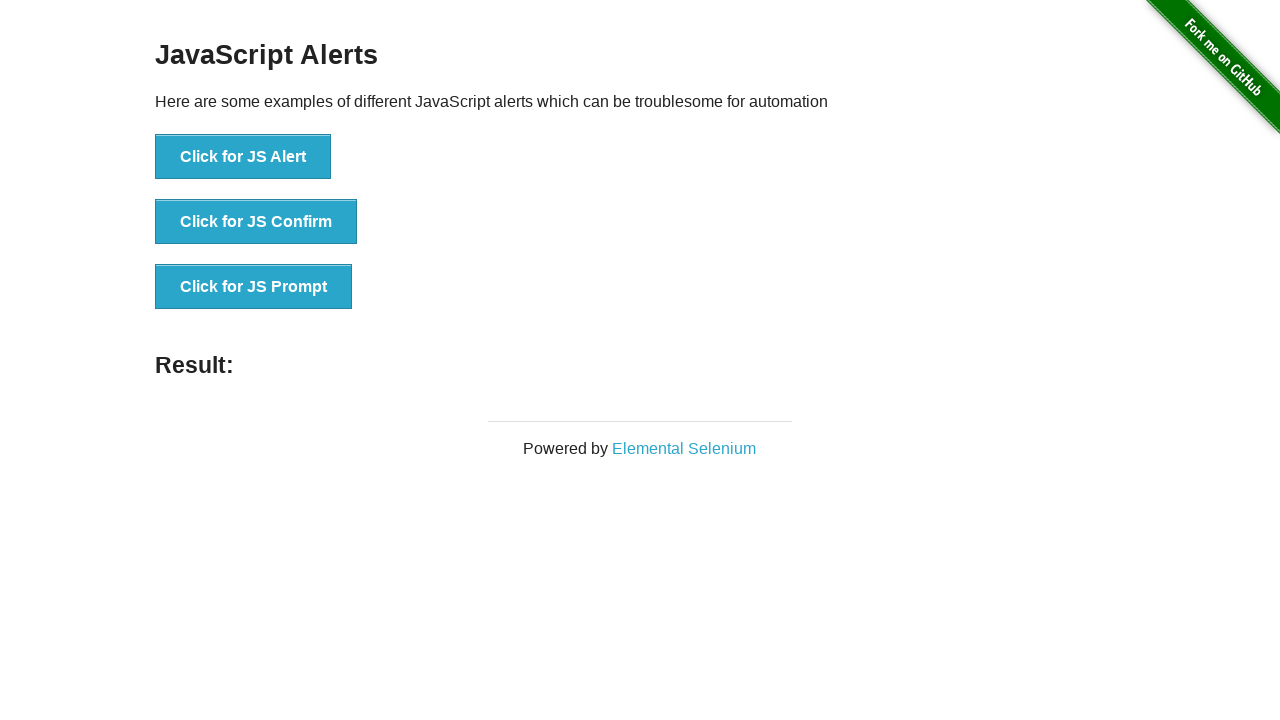

Set up dialog handler for JS Prompt
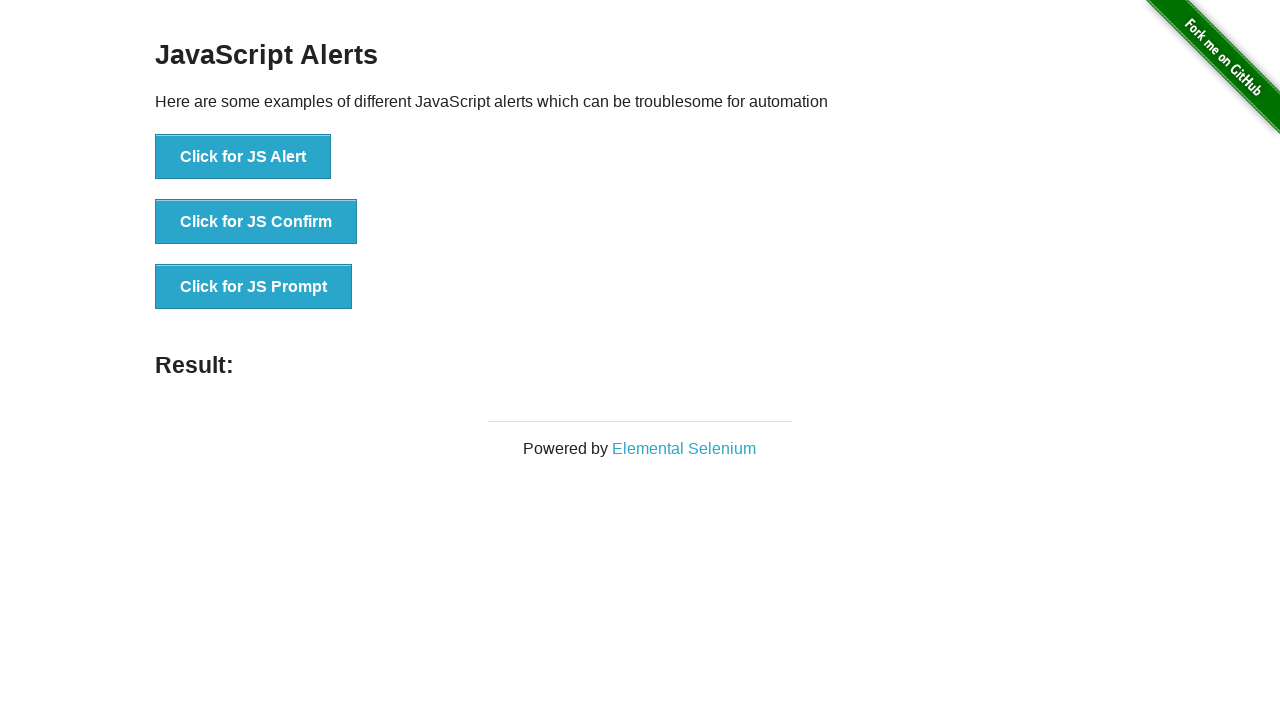

Clicked button to trigger JS Prompt dialog at (254, 287) on xpath=//button[text()='Click for JS Prompt']
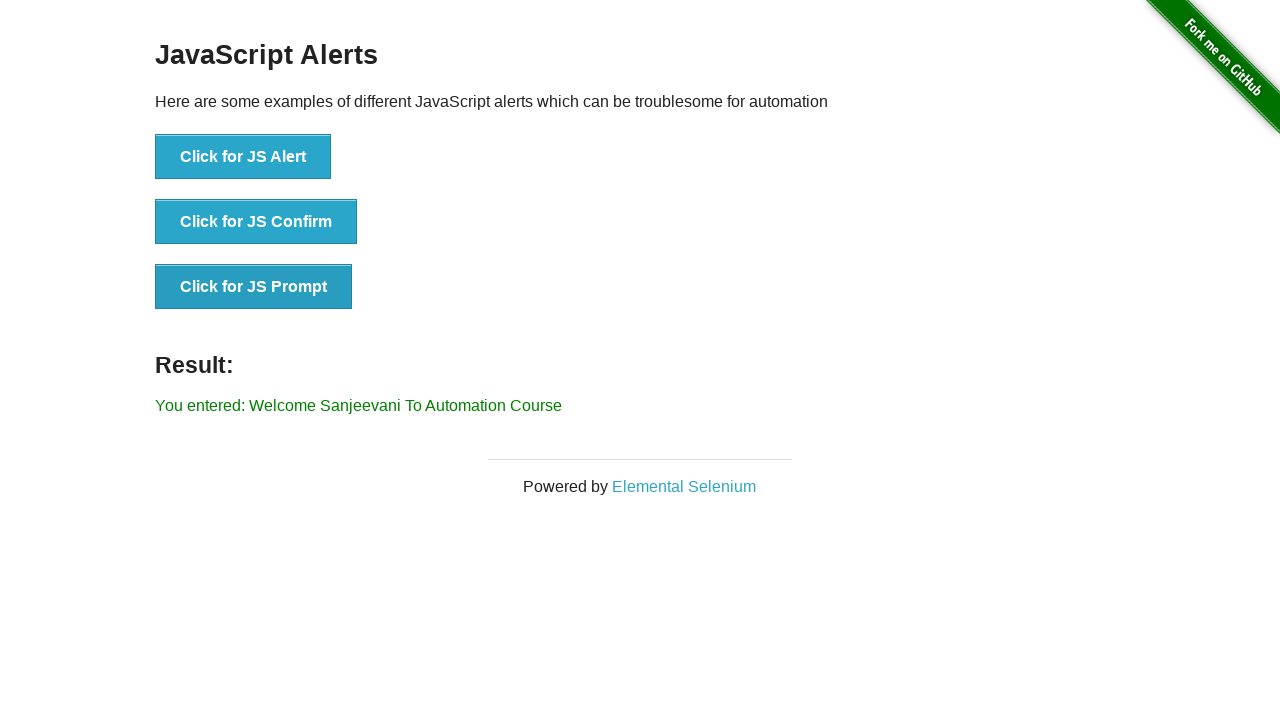

Waited for JS Prompt result to update
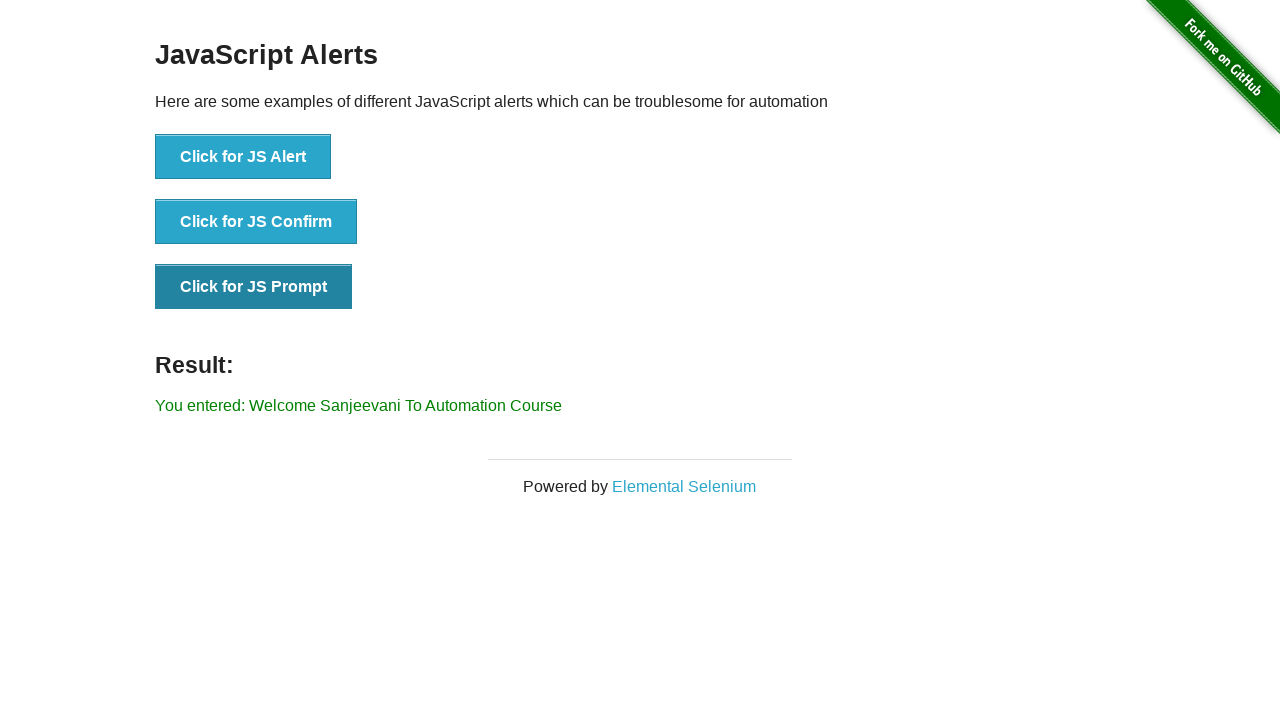

Set up dialog handler for JS Alert
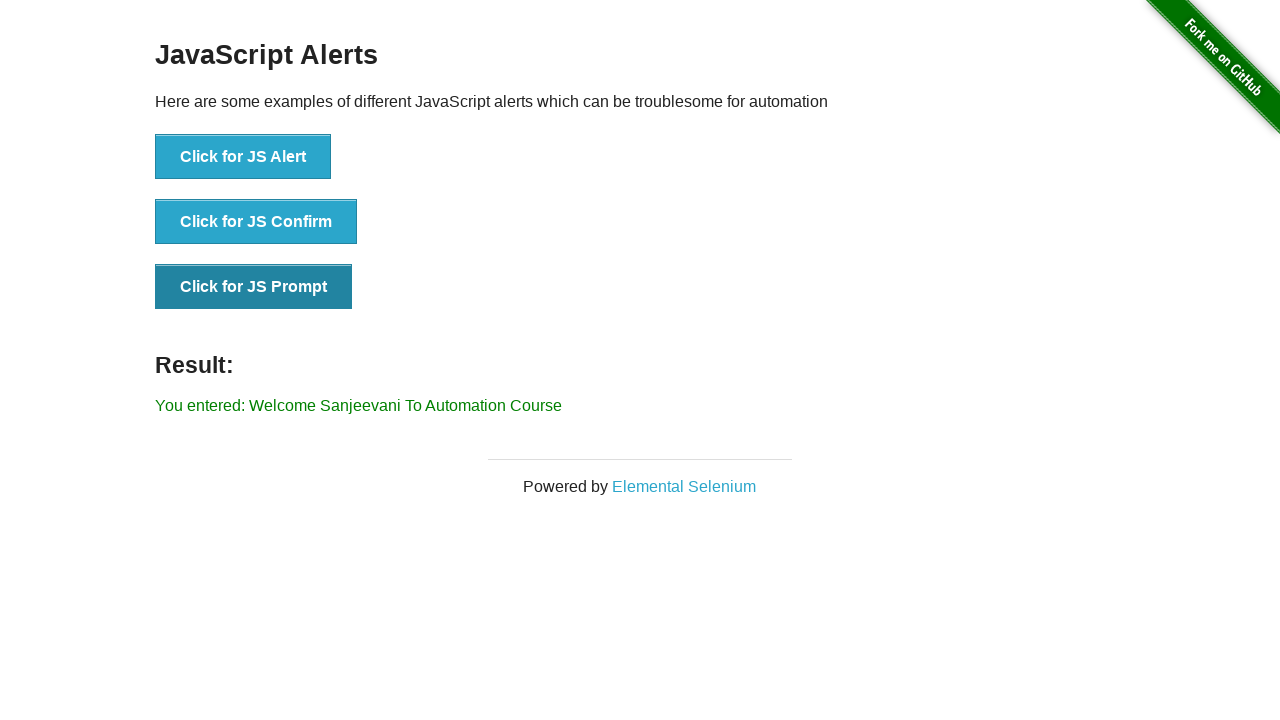

Clicked button to trigger JS Alert dialog at (243, 157) on xpath=//button[text()='Click for JS Alert']
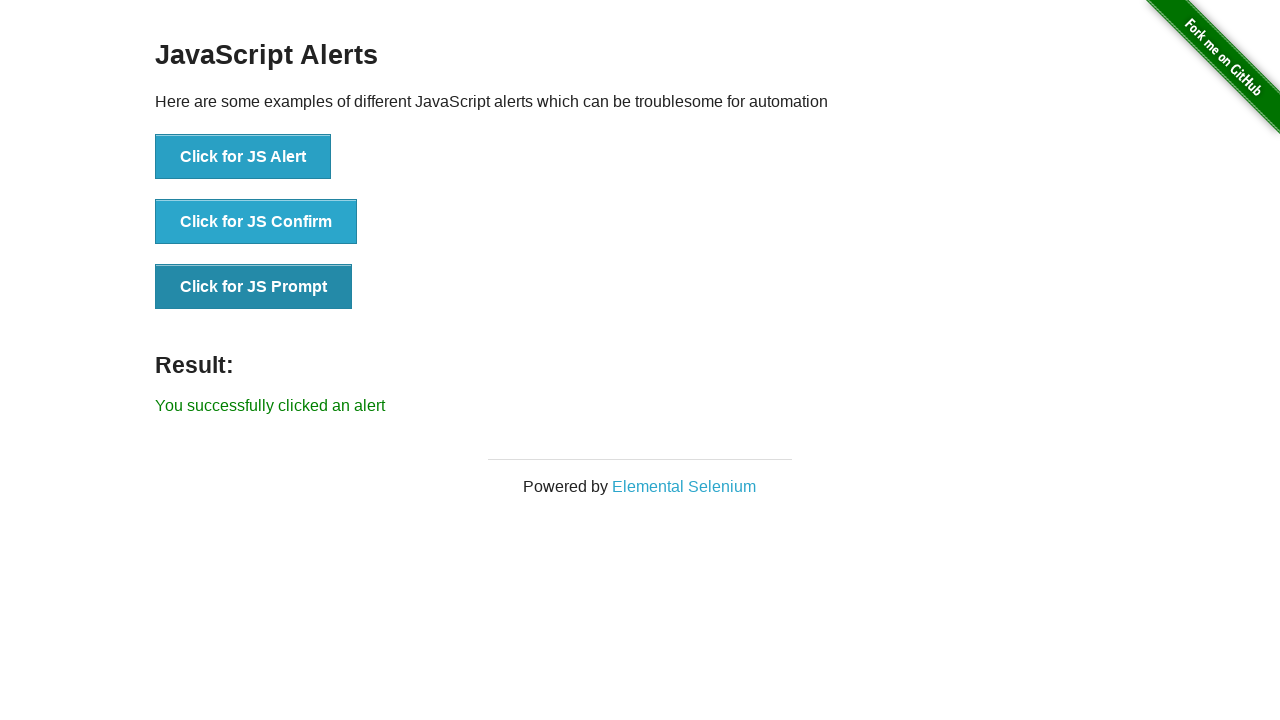

Waited for JS Alert result to update
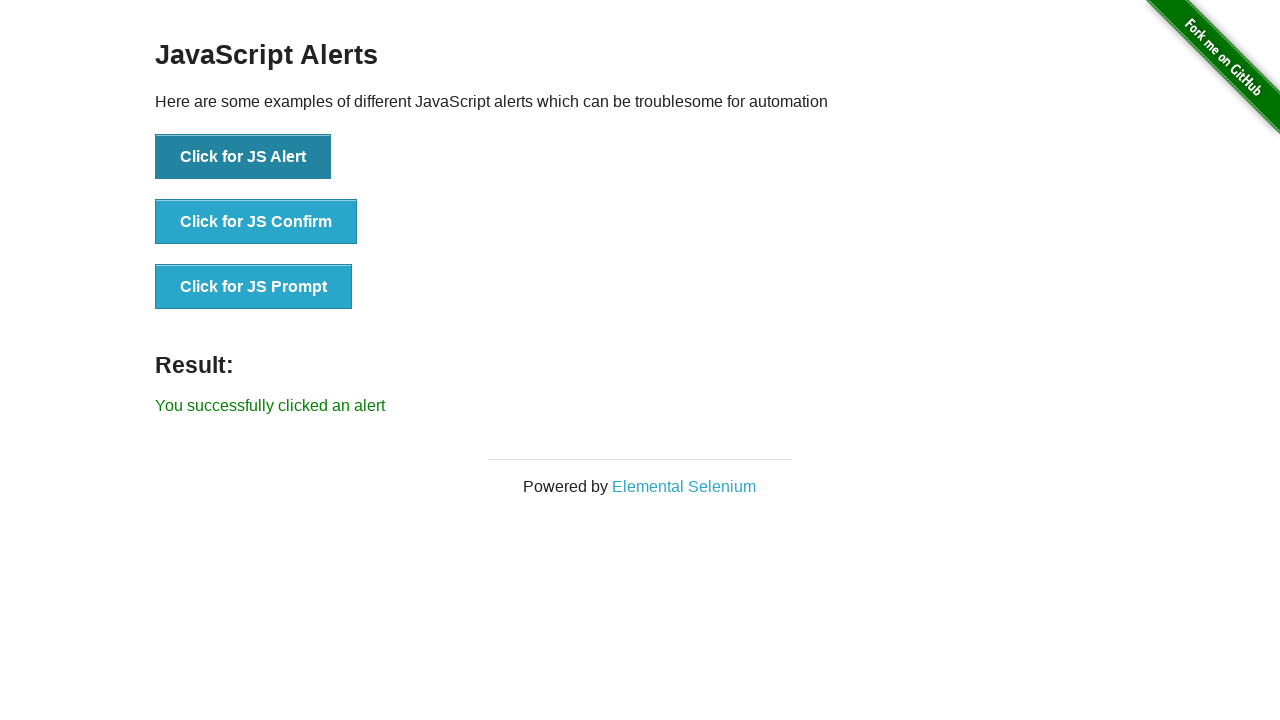

Set up dialog handler for JS Confirm
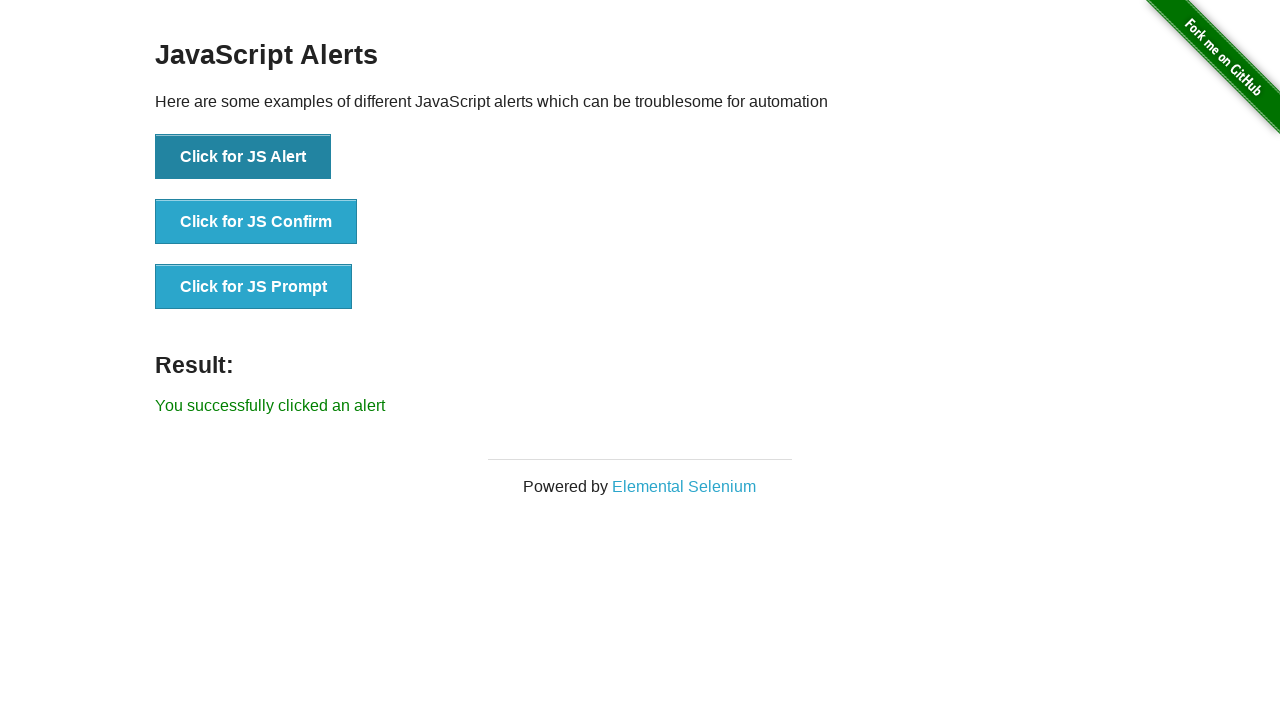

Clicked button to trigger JS Confirm dialog at (256, 222) on xpath=//button[text()='Click for JS Confirm']
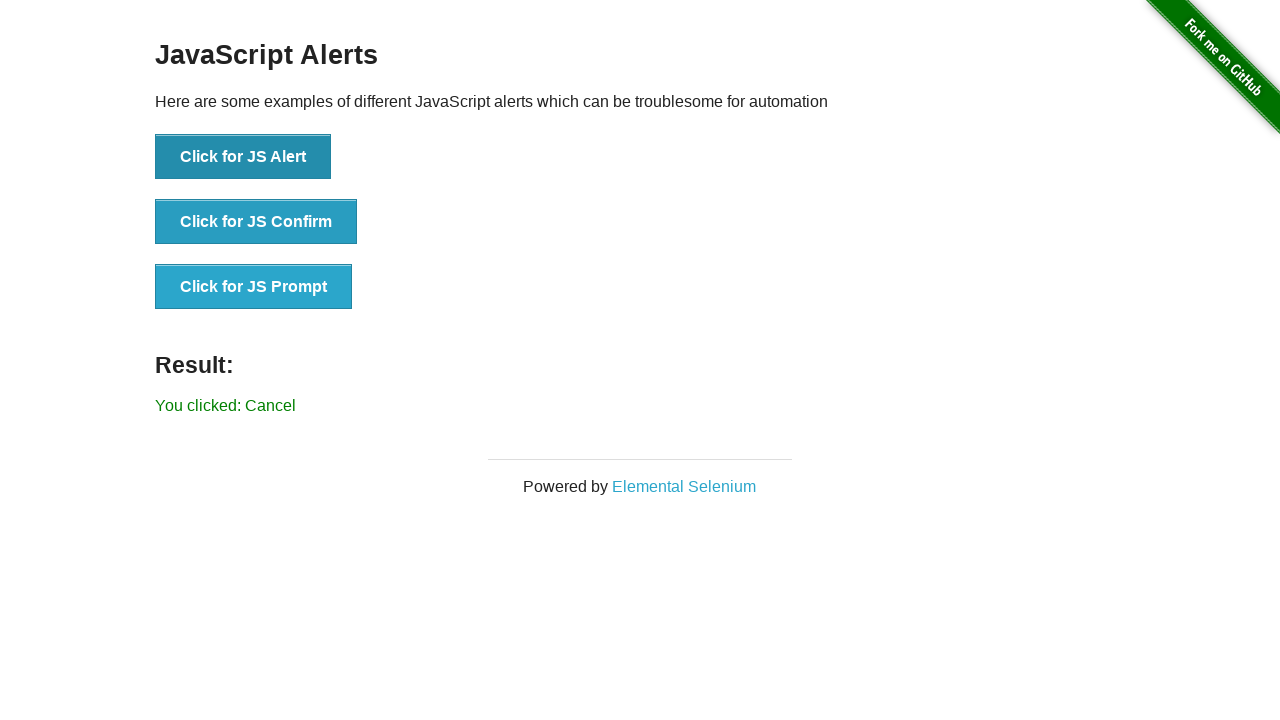

Waited for JS Confirm result to update
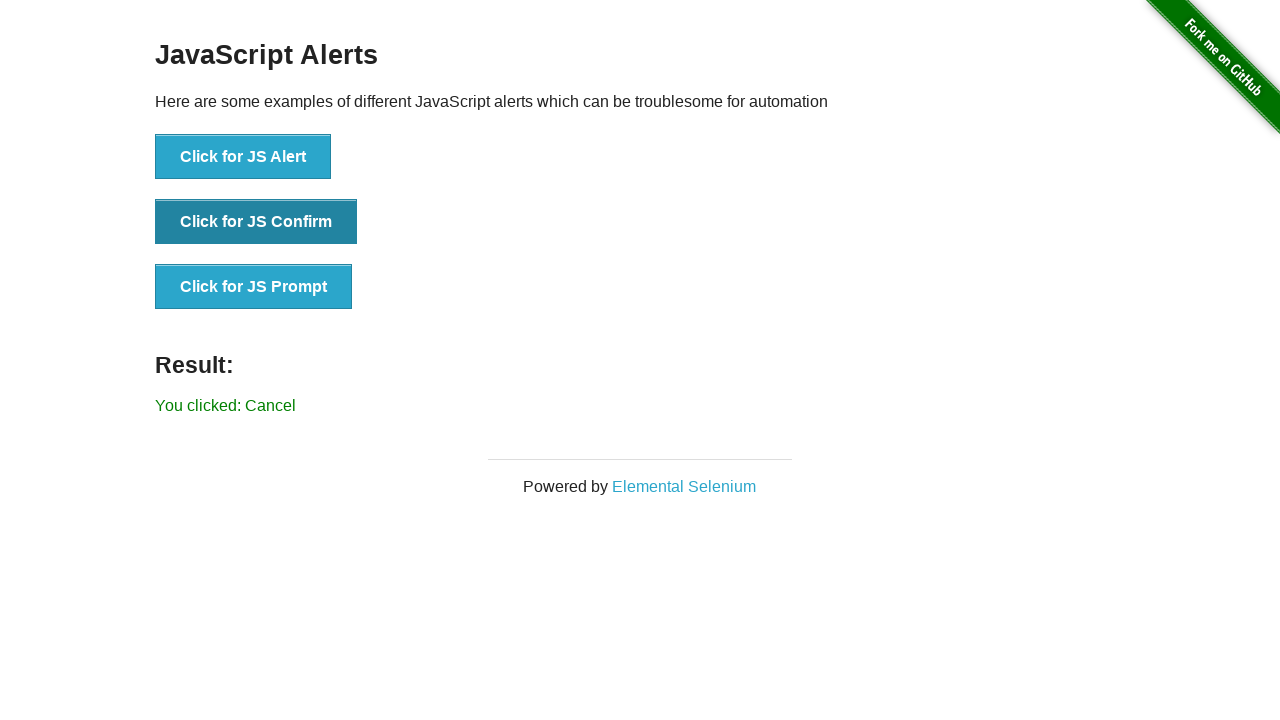

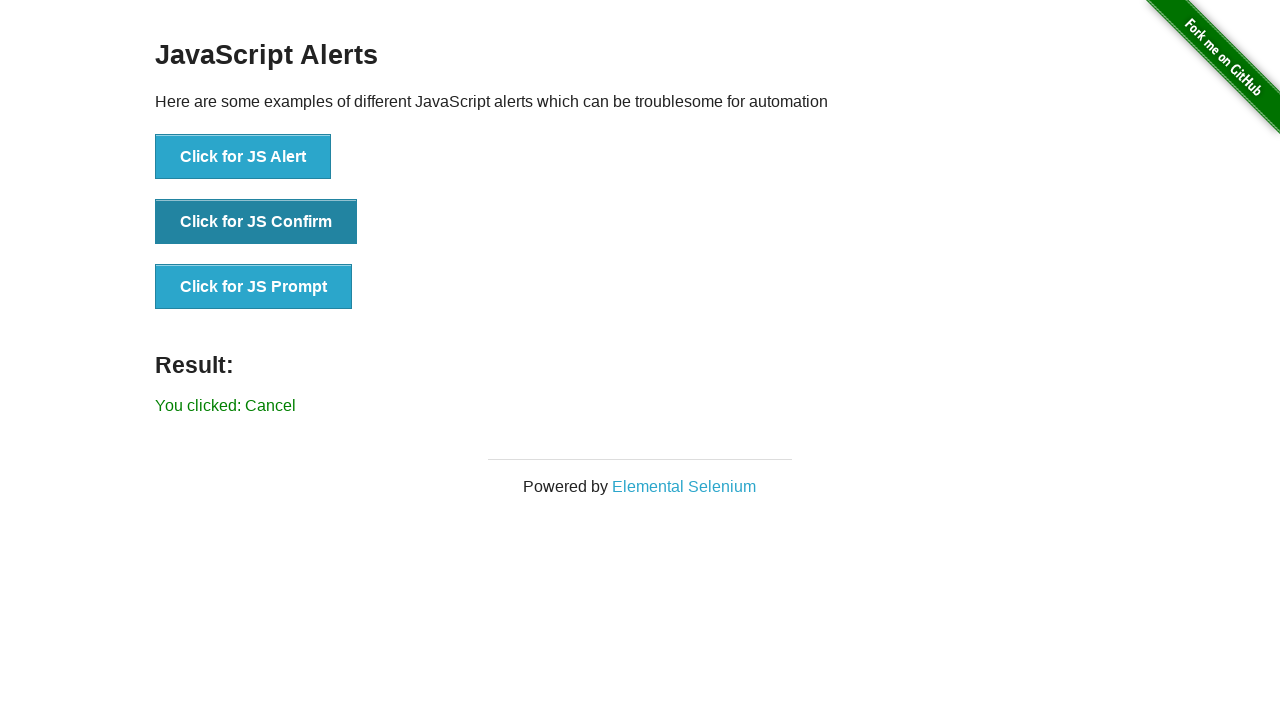